Tests opting out of A/B tests by adding an Optimizely opt-out cookie after visiting the page, then refreshing to verify the page shows "No A/B Test" heading

Starting URL: http://the-internet.herokuapp.com/abtest

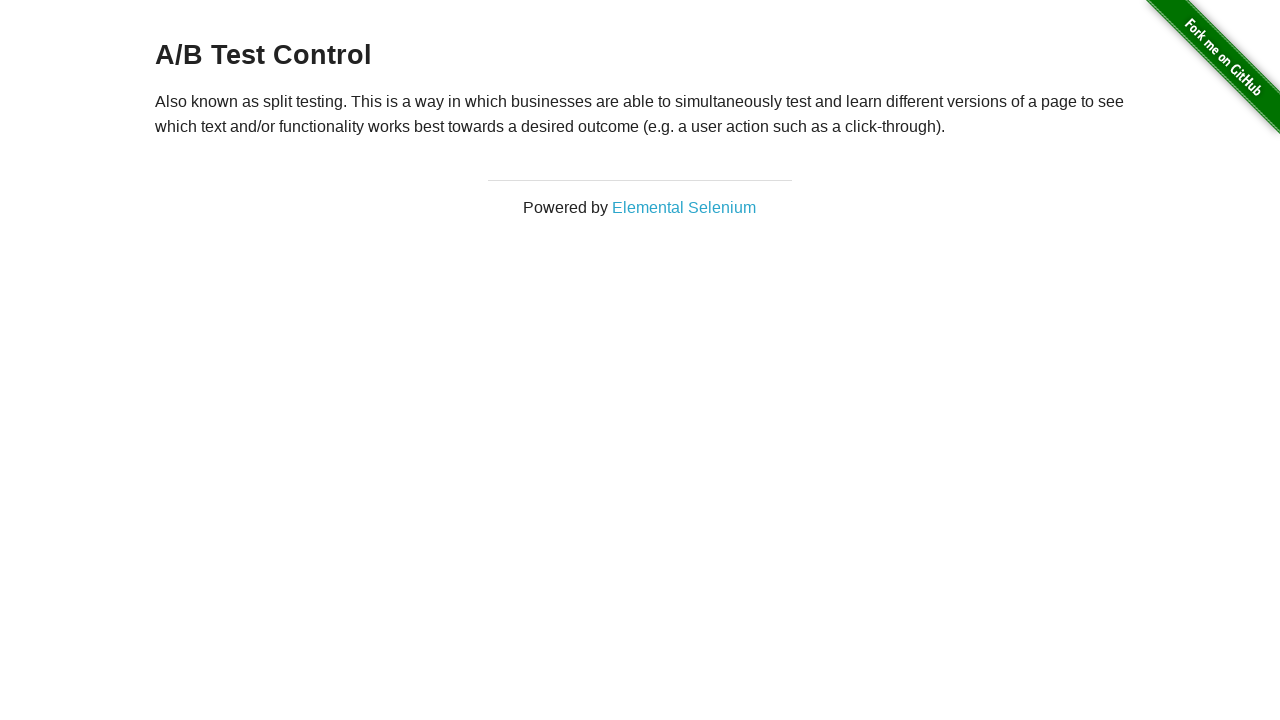

Located h3 heading element on initial page load
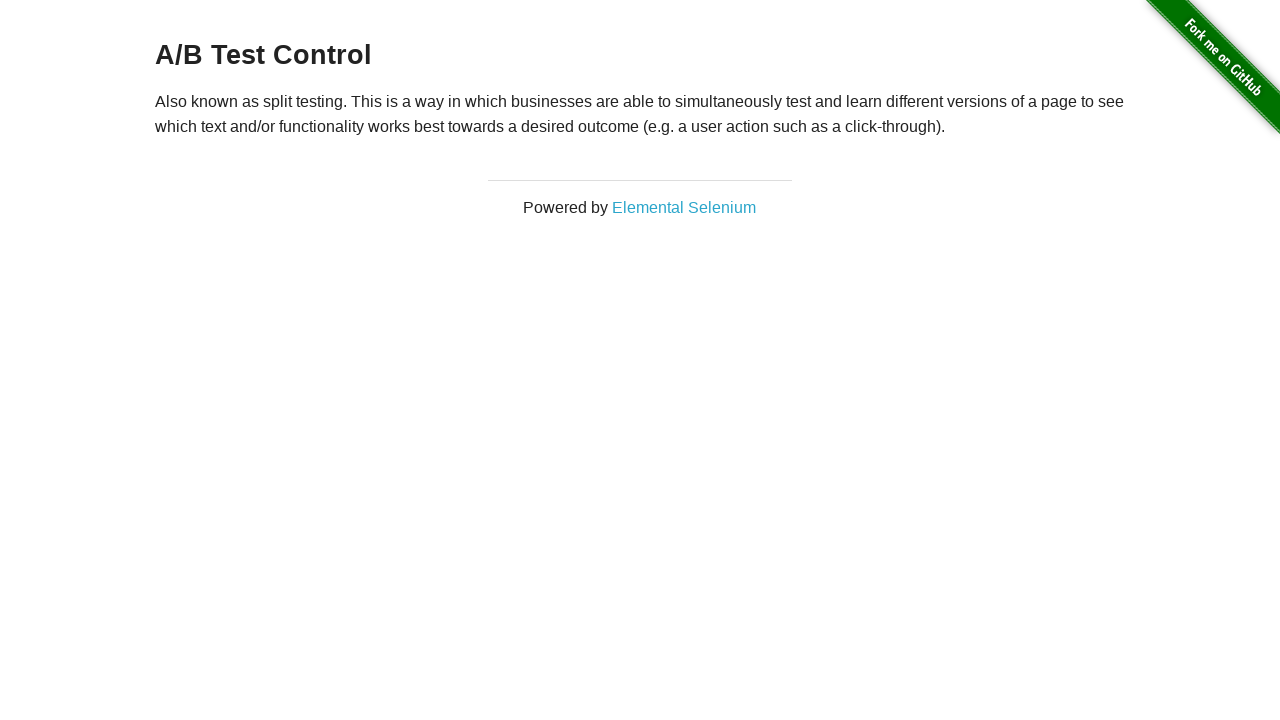

Verified initial heading starts with 'A/B Test'
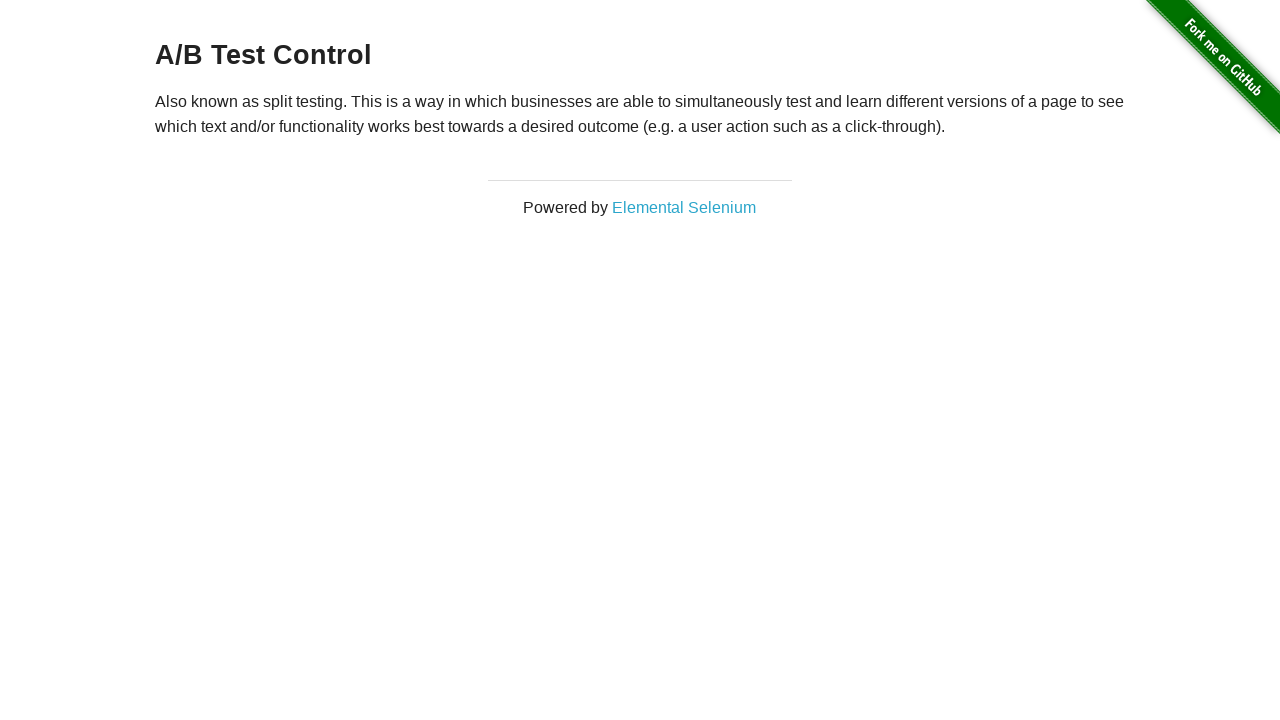

Added Optimizely opt-out cookie to context
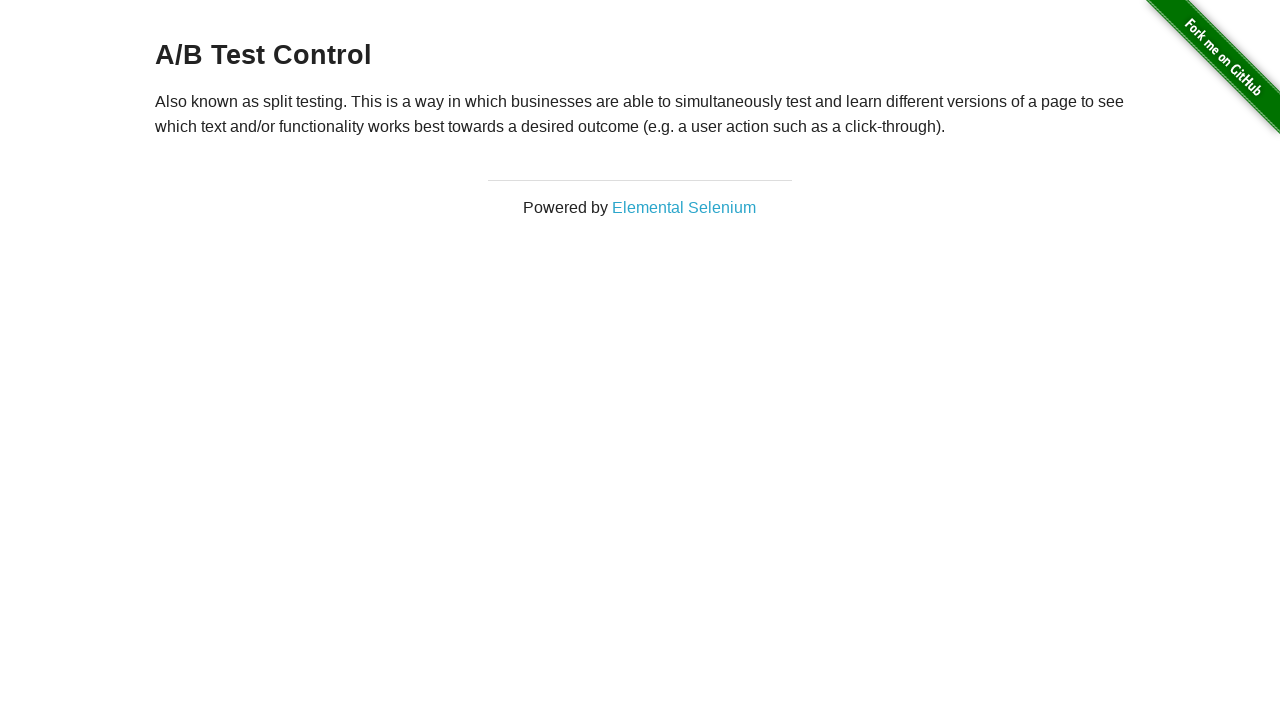

Reloaded page to apply opt-out cookie
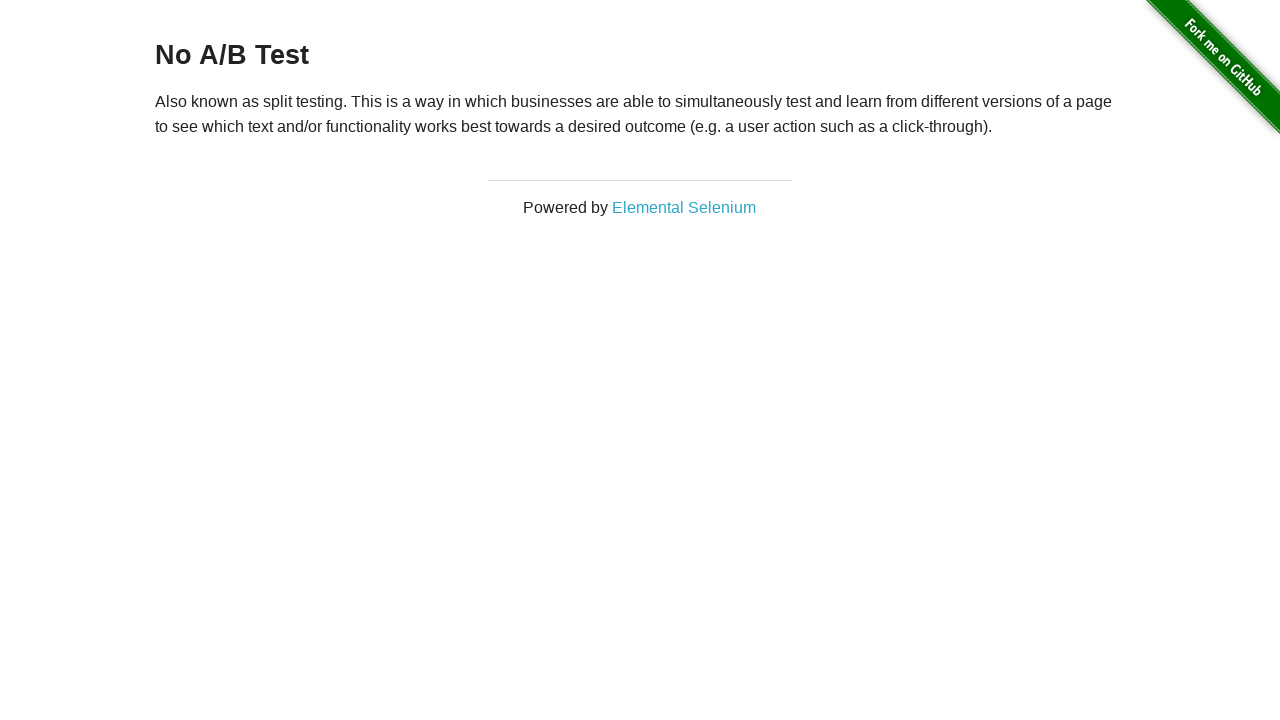

Retrieved h3 heading text after page reload
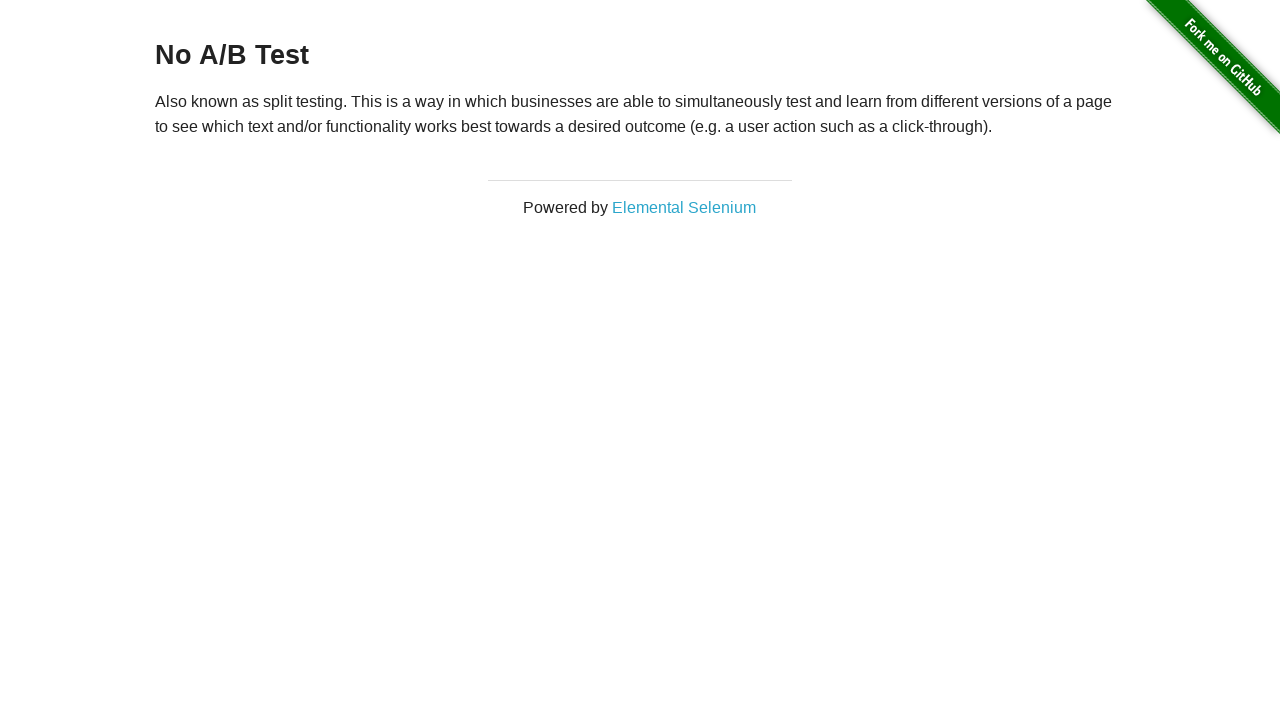

Verified heading starts with 'No A/B Test' after opt-out
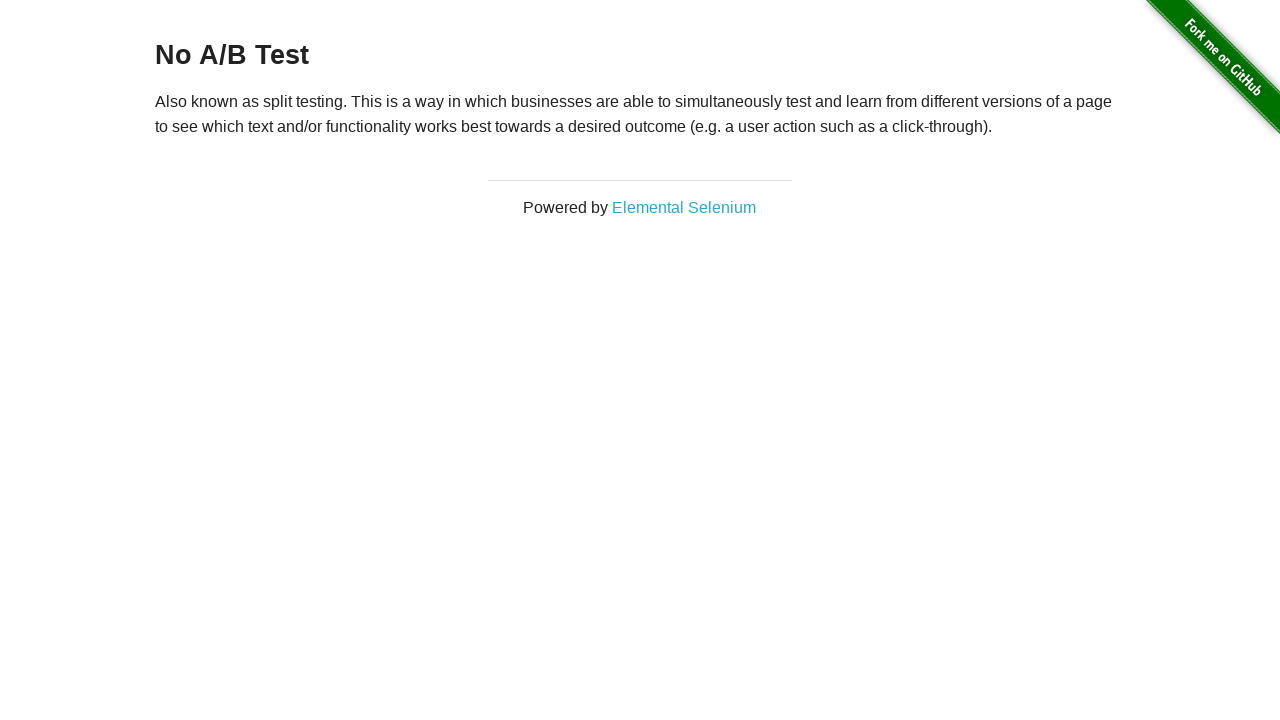

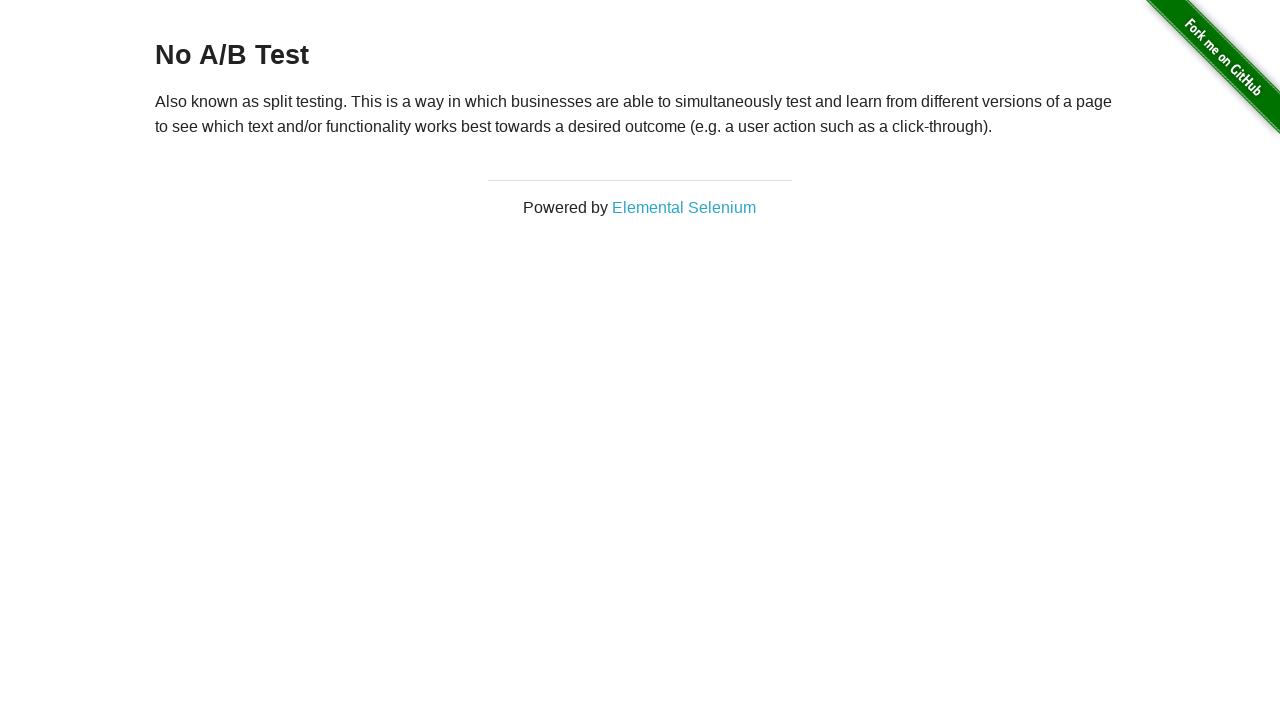